Tests the Indian Railways train search functionality by entering source and destination stations, unchecking date filter, and verifying train list results are displayed

Starting URL: https://erail.in/

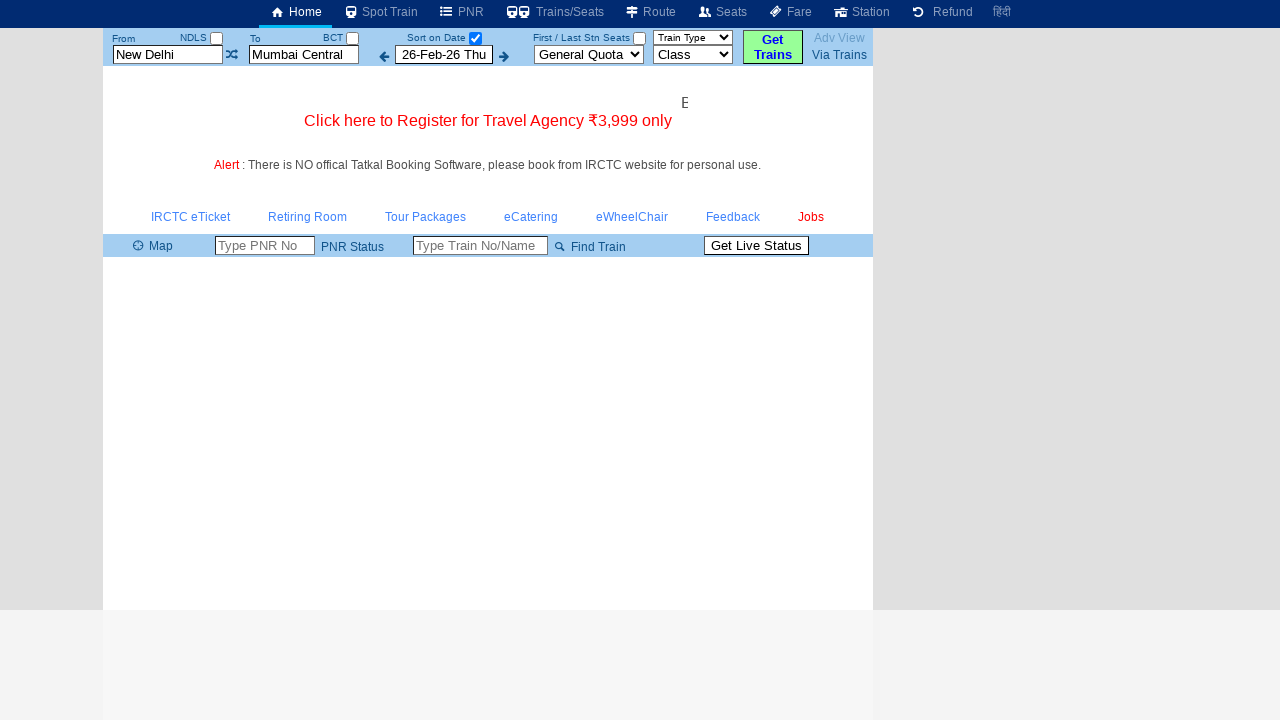

Cleared the 'From' station input field on xpath=//input[@id='txtStationFrom']
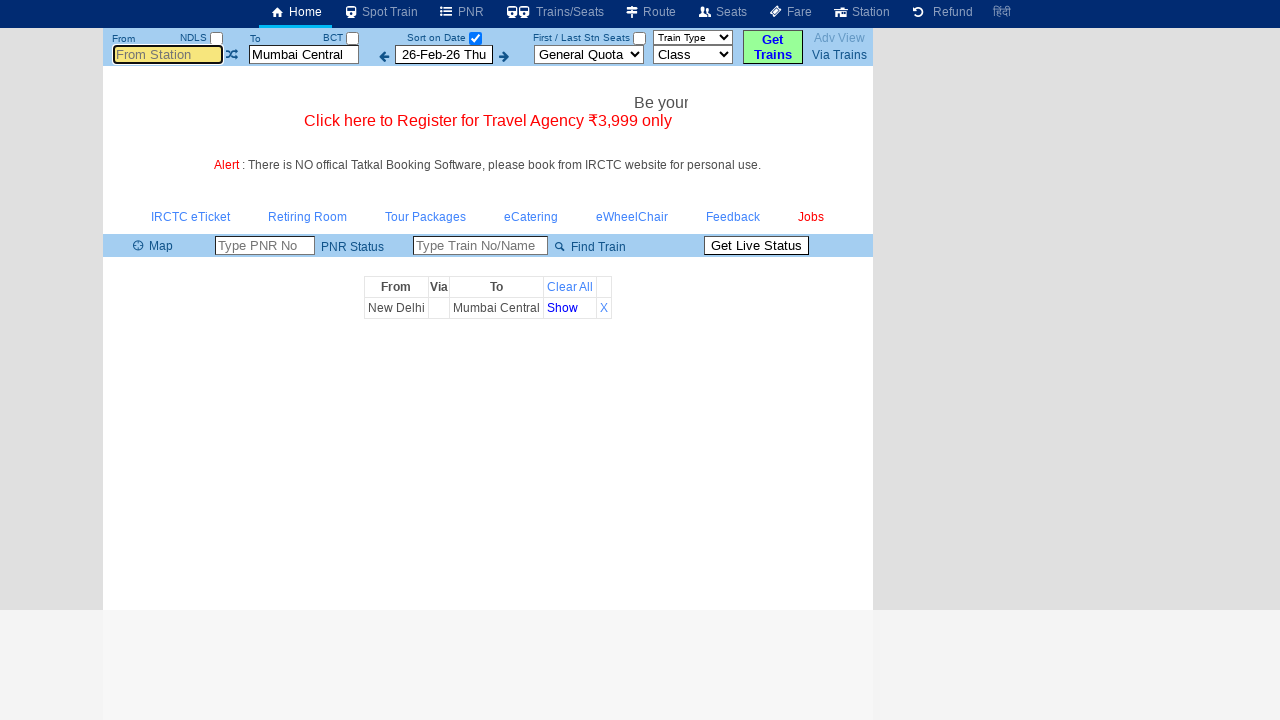

Filled 'From' station field with 'MAS' (Chennai Central) on //input[@id='txtStationFrom']
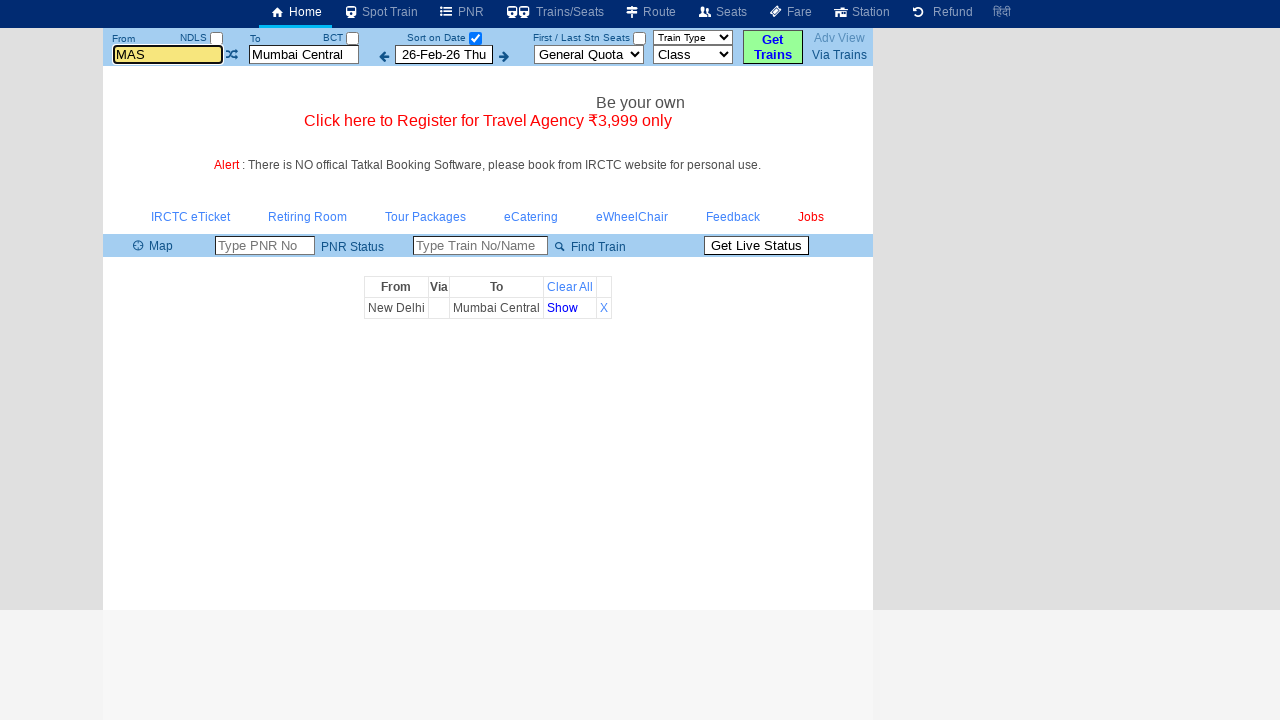

Pressed Enter to confirm source station selection
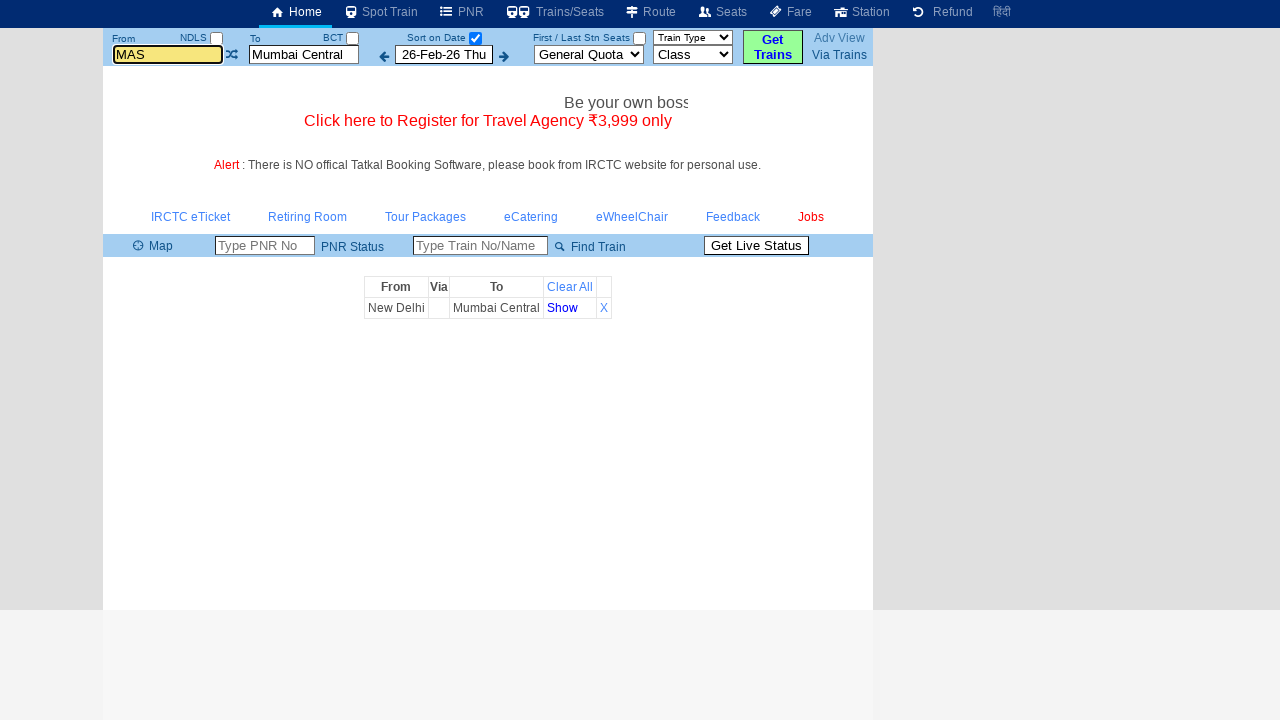

Cleared the 'To' station input field on xpath=//input[@id='txtStationTo']
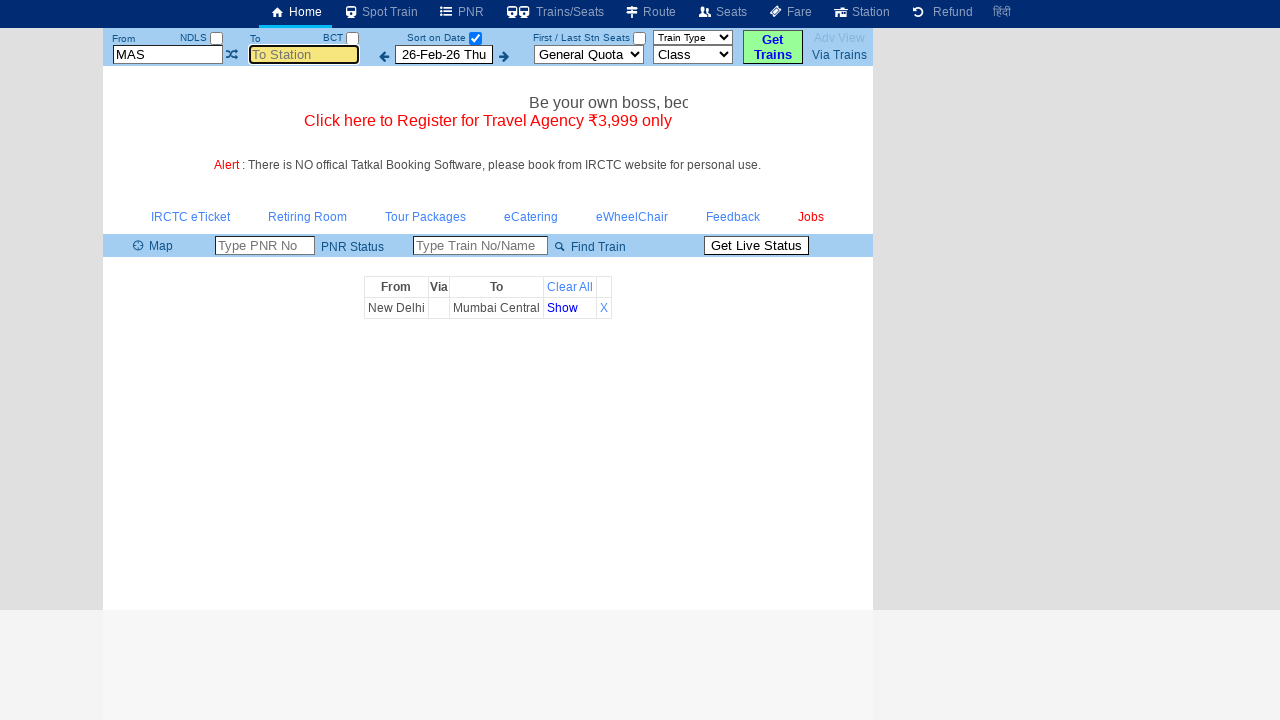

Filled 'To' station field with 'CBE' (Coimbatore) on //input[@id='txtStationTo']
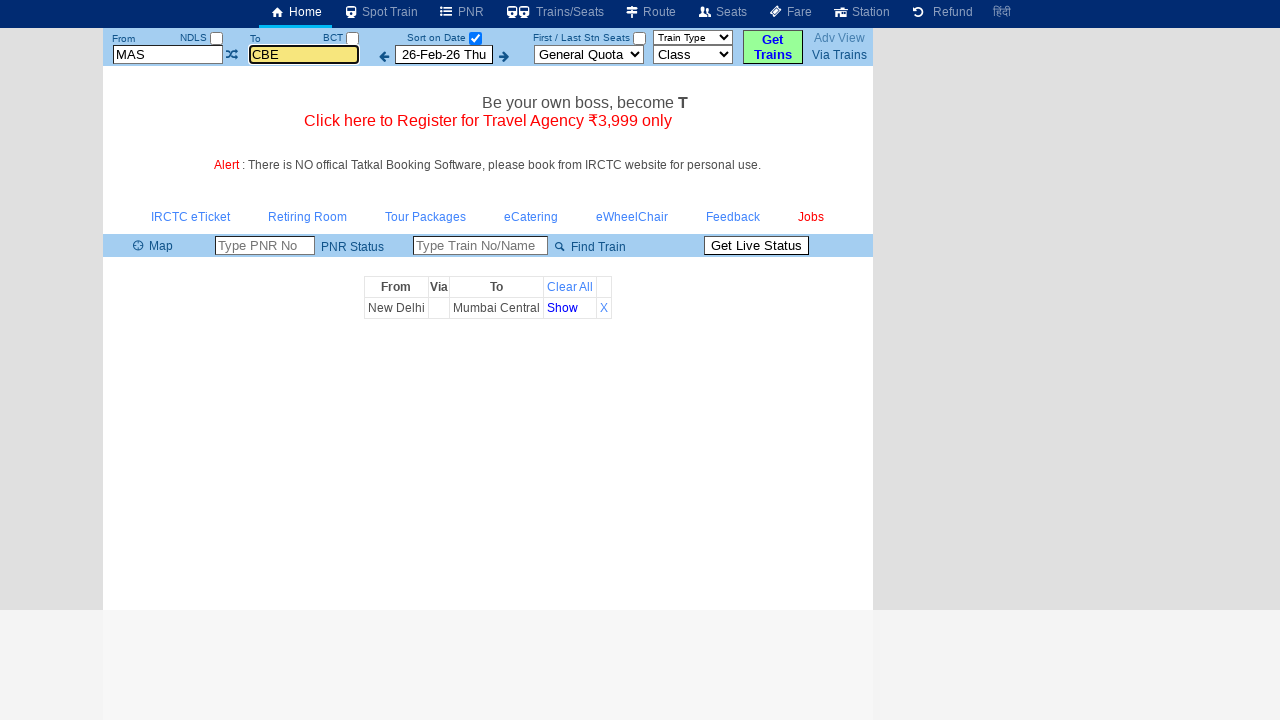

Waited 2 seconds for destination station dropdown to load
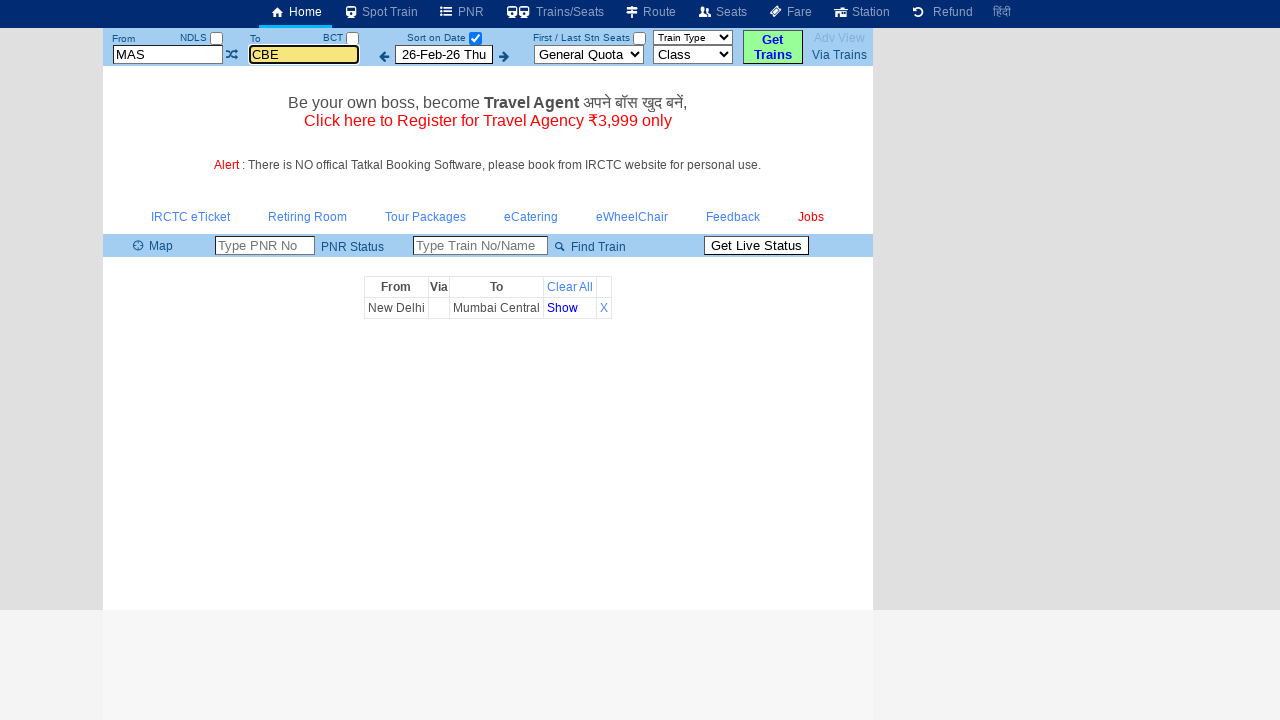

Pressed Enter to confirm destination station selection
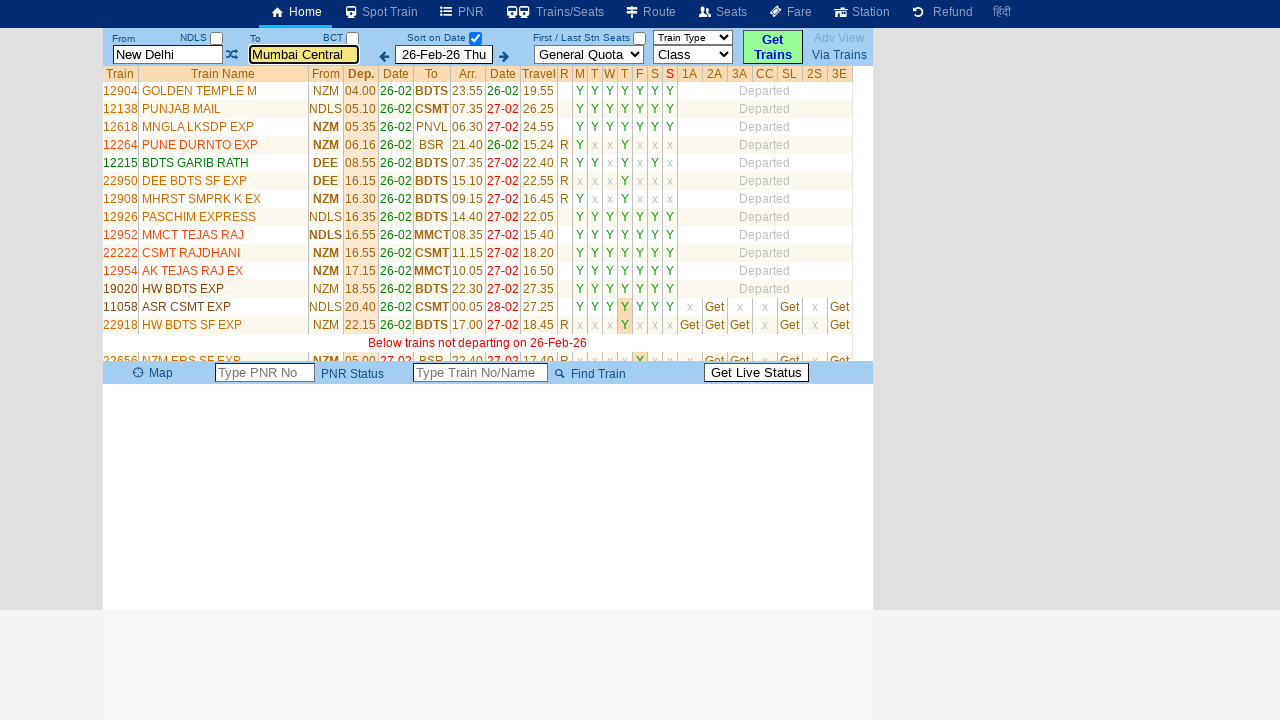

Unchecked the 'Sort on Date' filter checkbox at (475, 38) on xpath=//input[@id='chkSelectDateOnly']
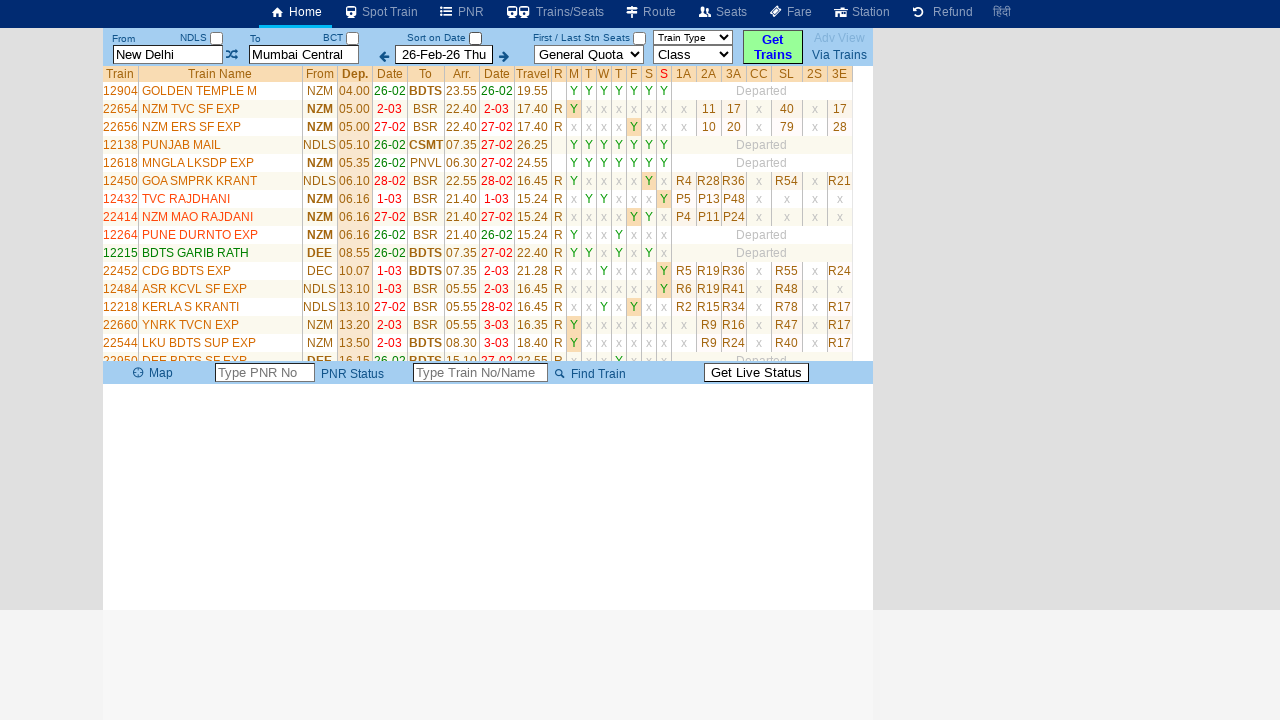

Train list table loaded successfully
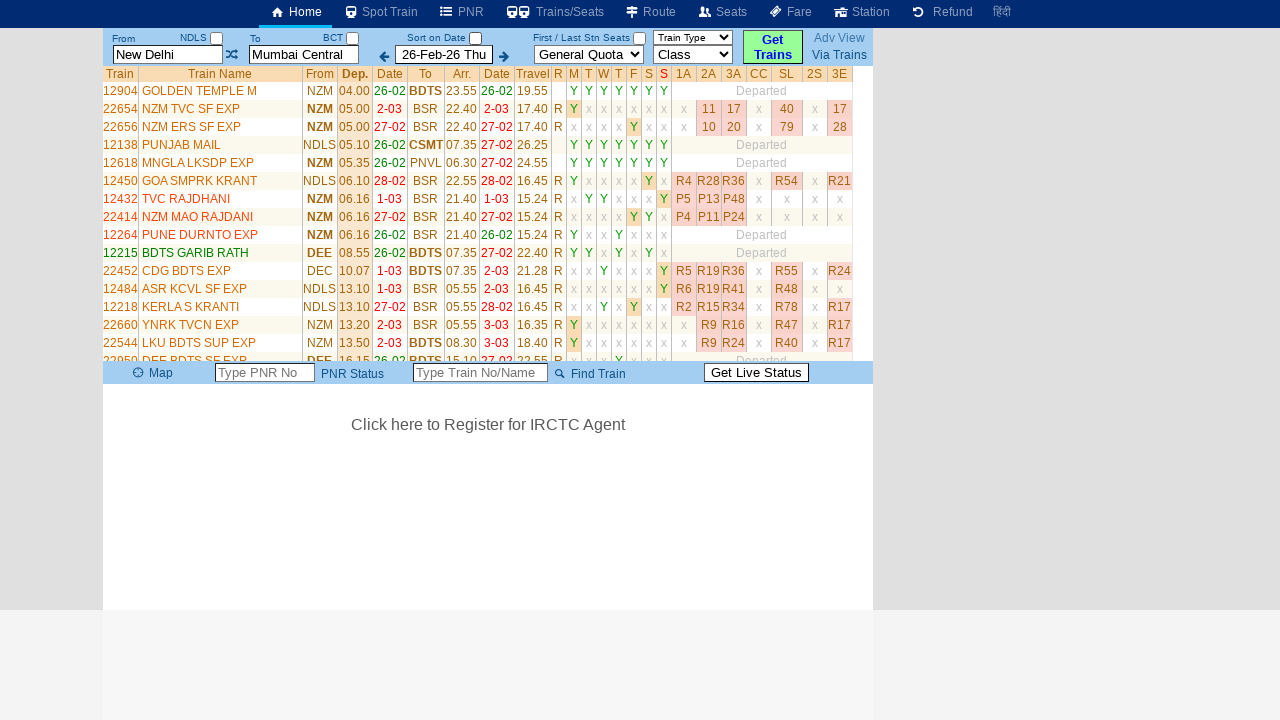

Retrieved train list - found 34 trains between MAS and CBE
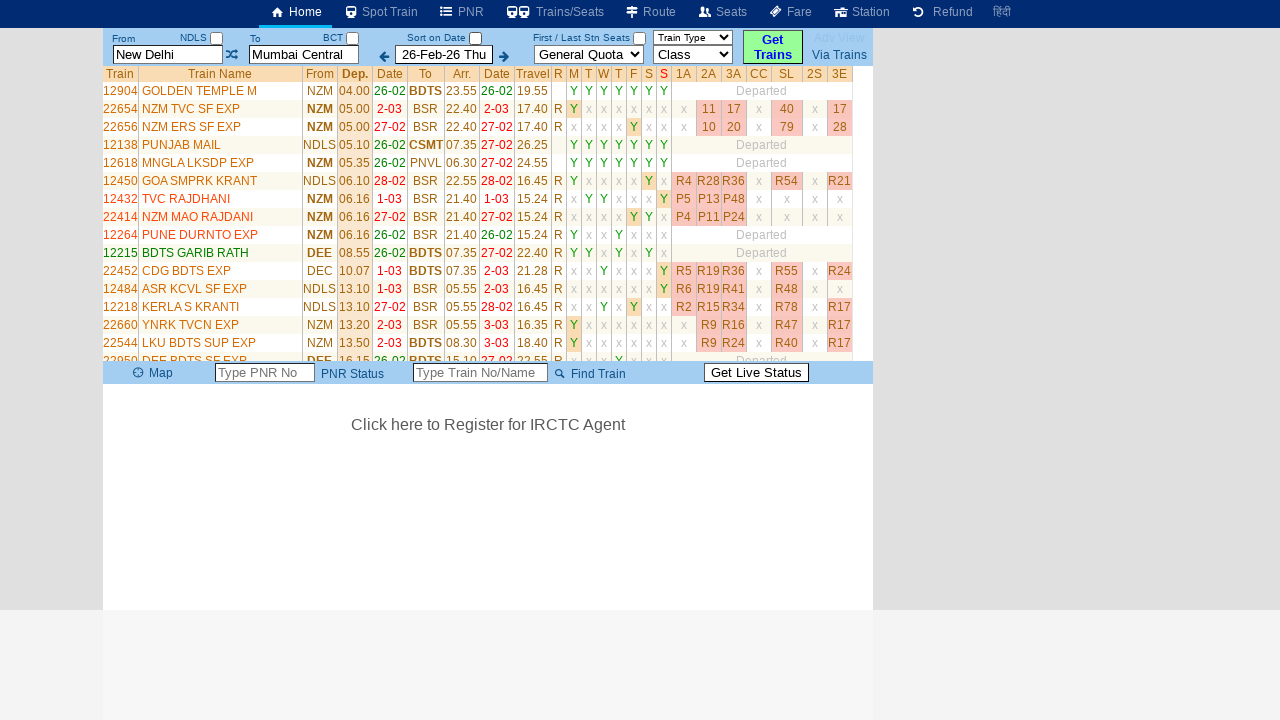

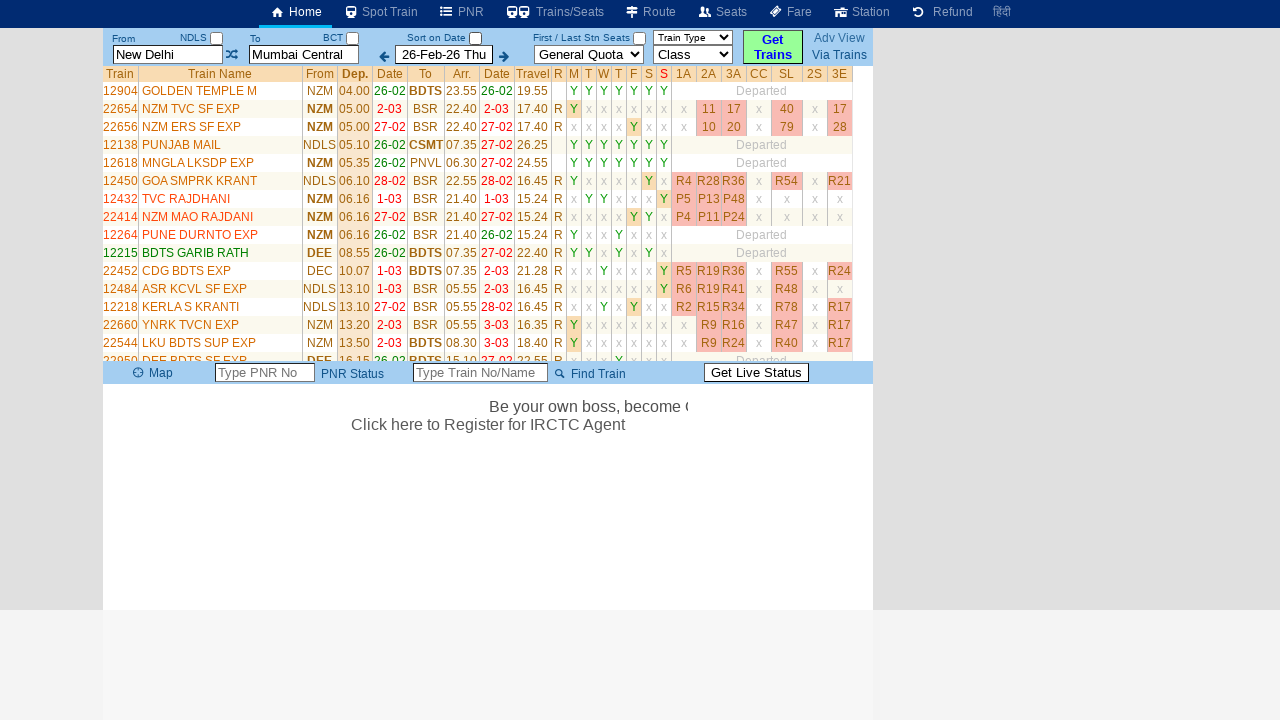